Tests sorting the "Due" column in ascending order using the second table which has semantic class attributes for easier targeting.

Starting URL: http://the-internet.herokuapp.com/tables

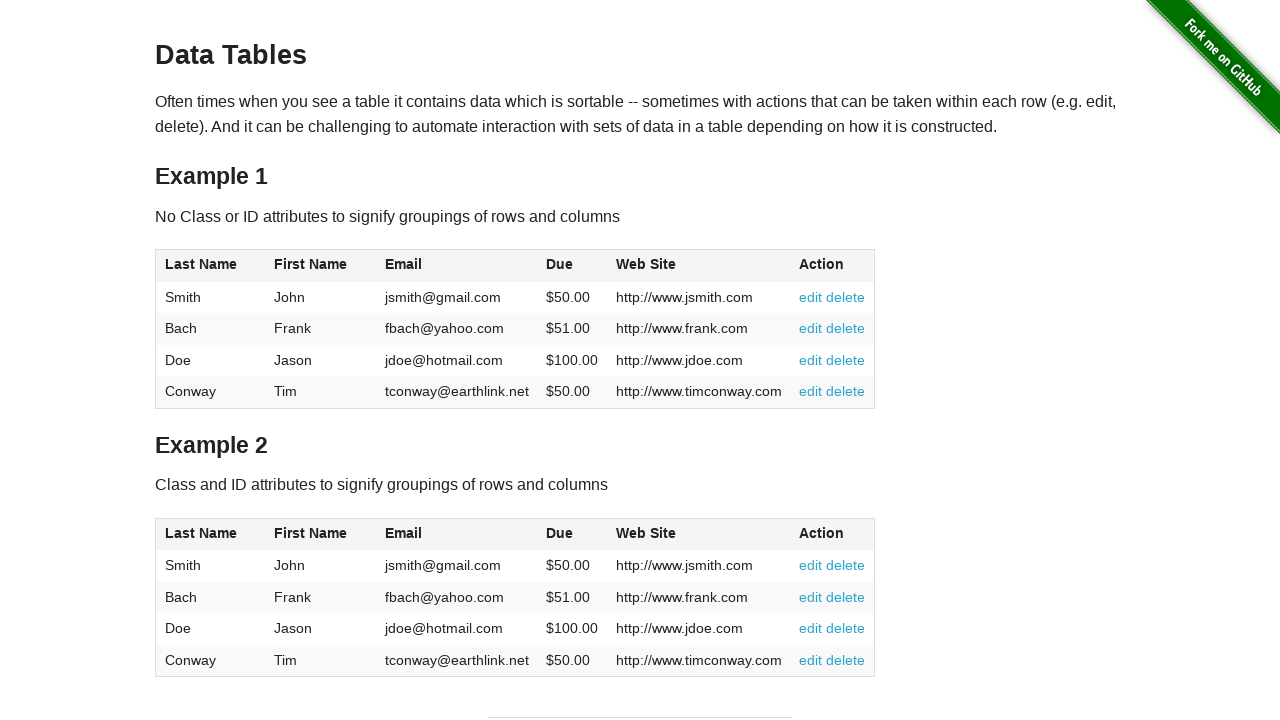

Clicked 'Due' column header in table2 to sort in ascending order at (560, 533) on #table2 thead .dues
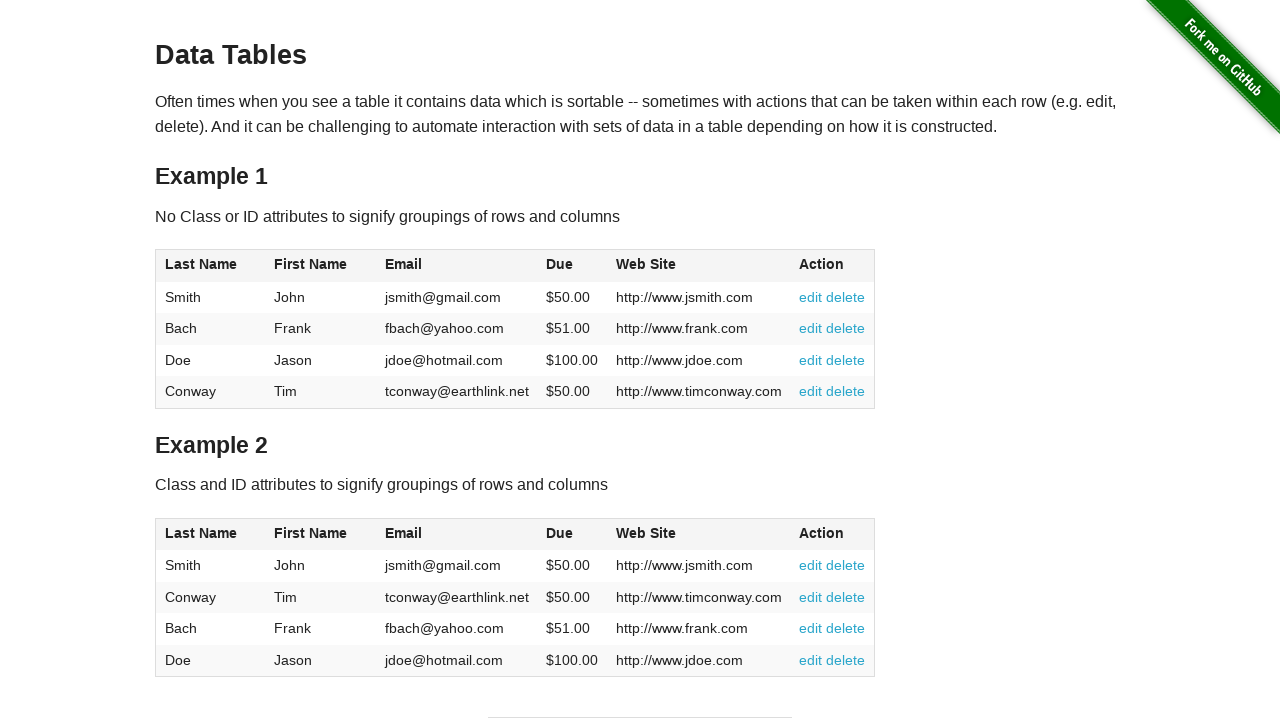

Table data loaded and visible in table2
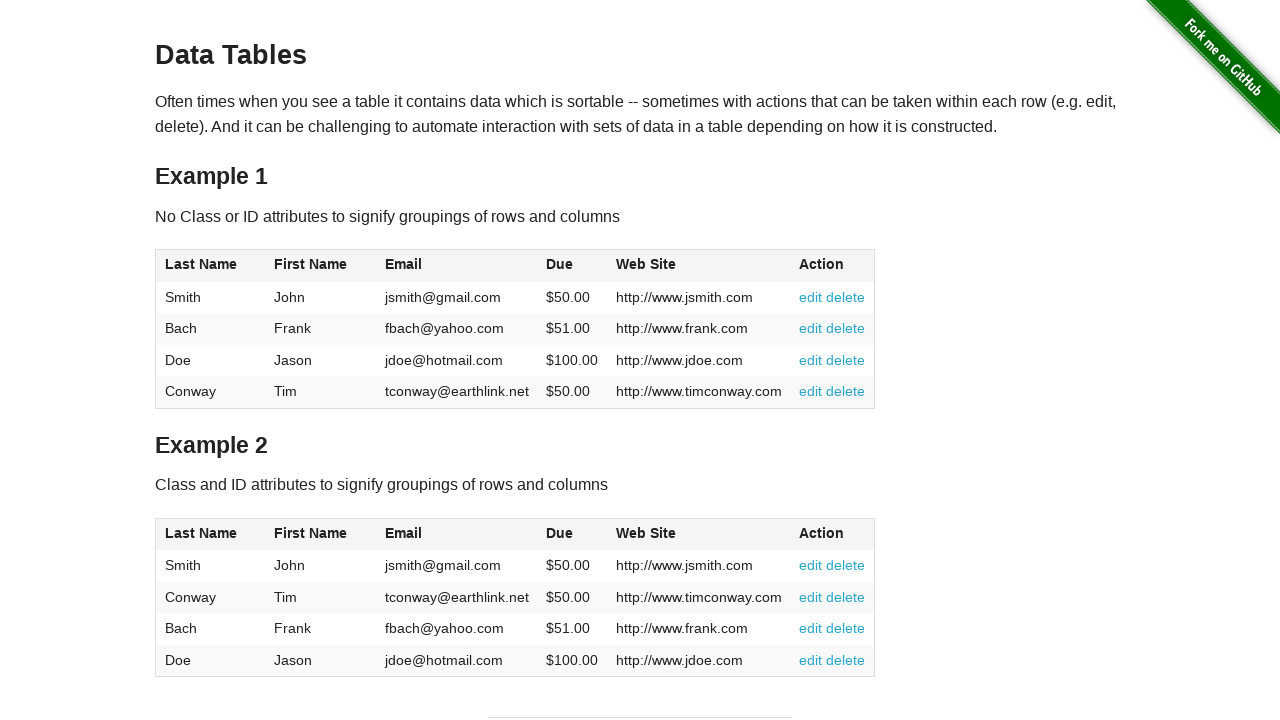

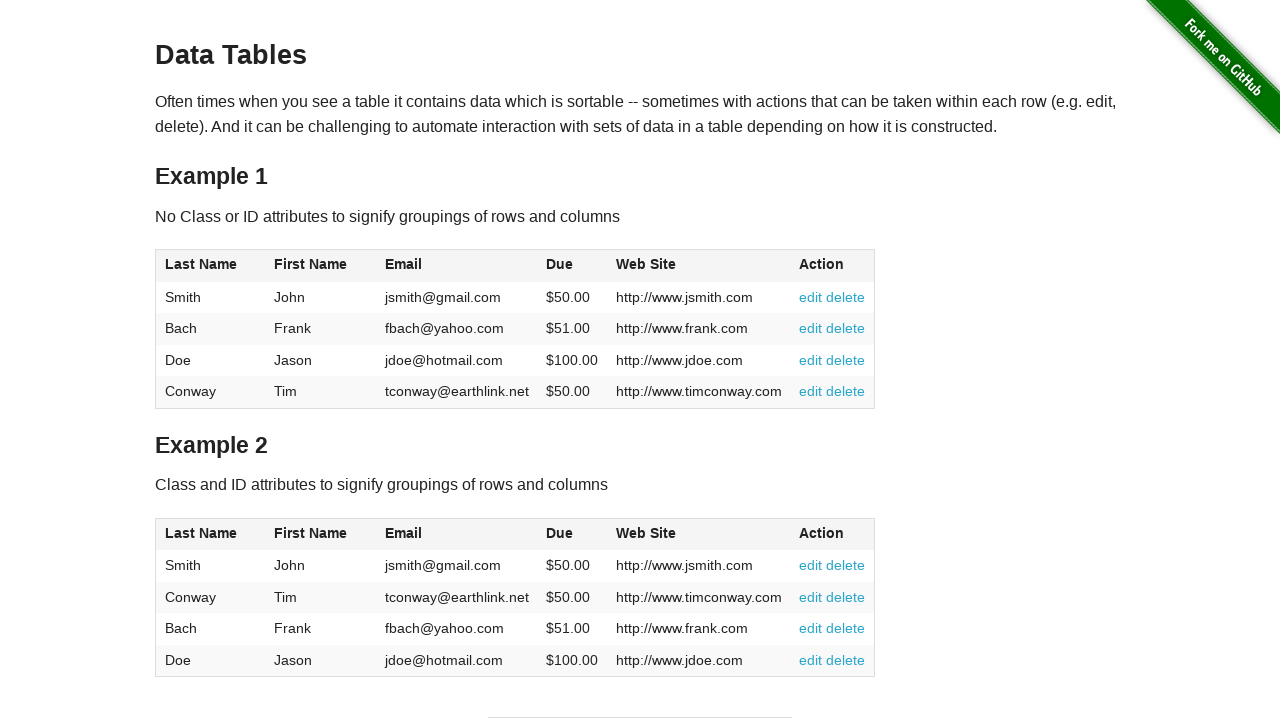